Tests login form with empty credentials and verifies error message is displayed

Starting URL: https://the-internet.herokuapp.com/

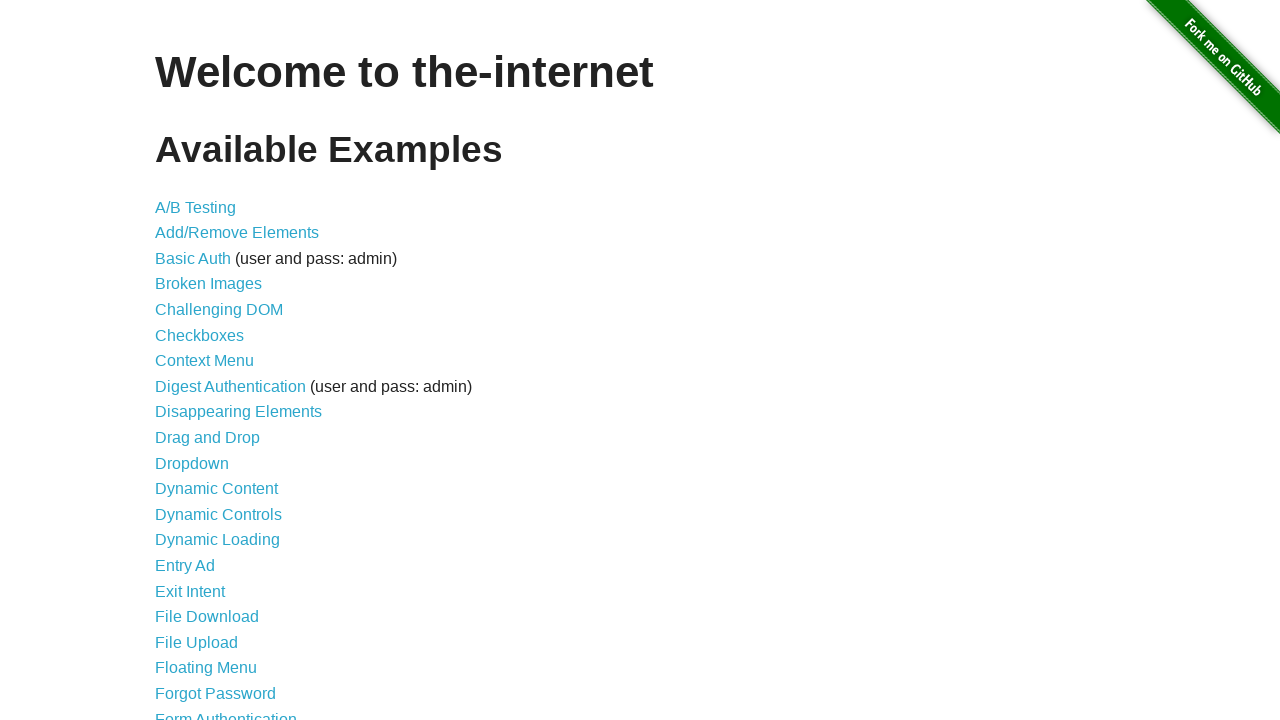

Clicked on Form Authentication link at (226, 712) on text=Form Authentication
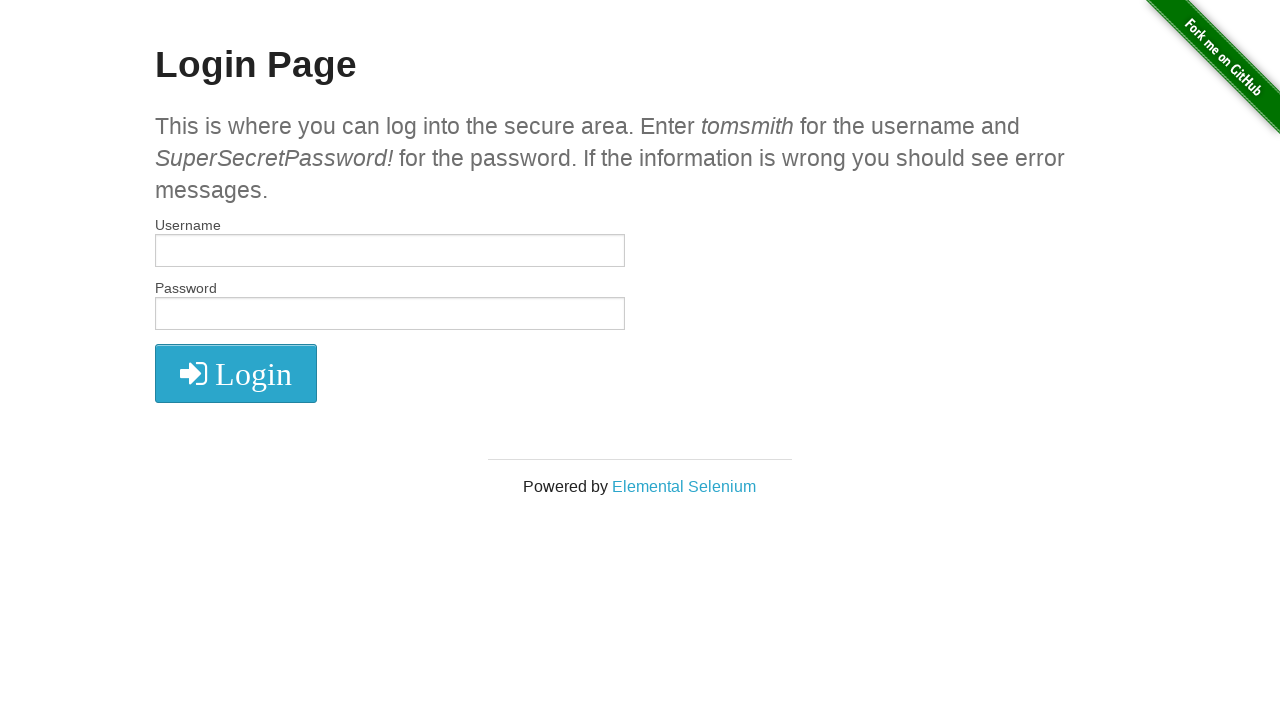

Left username field empty on input[name='username']
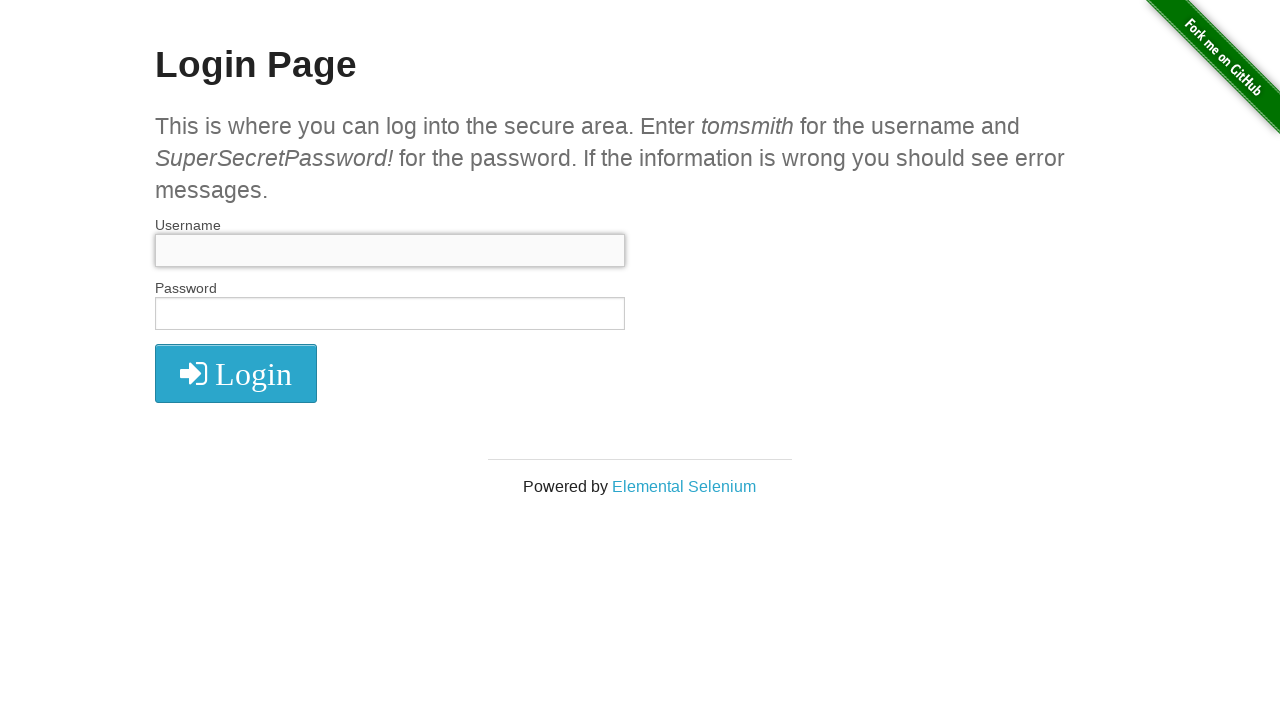

Left password field empty on input[name='password']
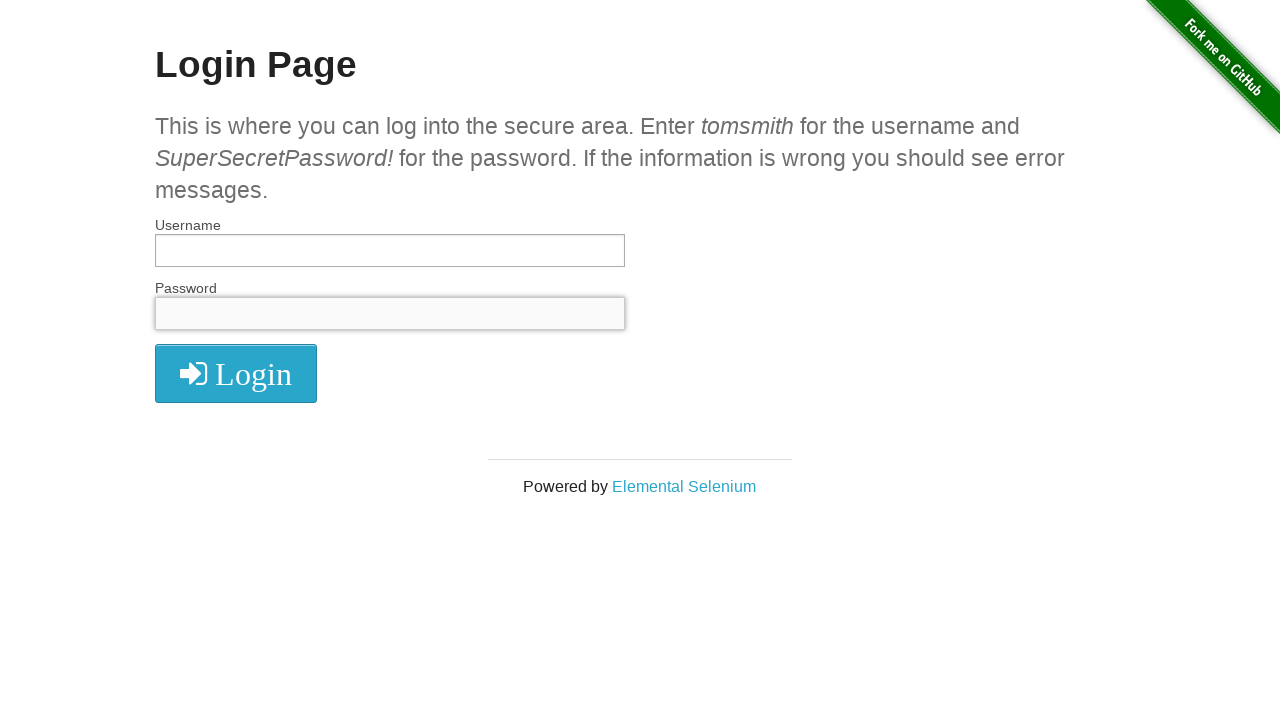

Clicked login button with empty credentials at (236, 374) on i
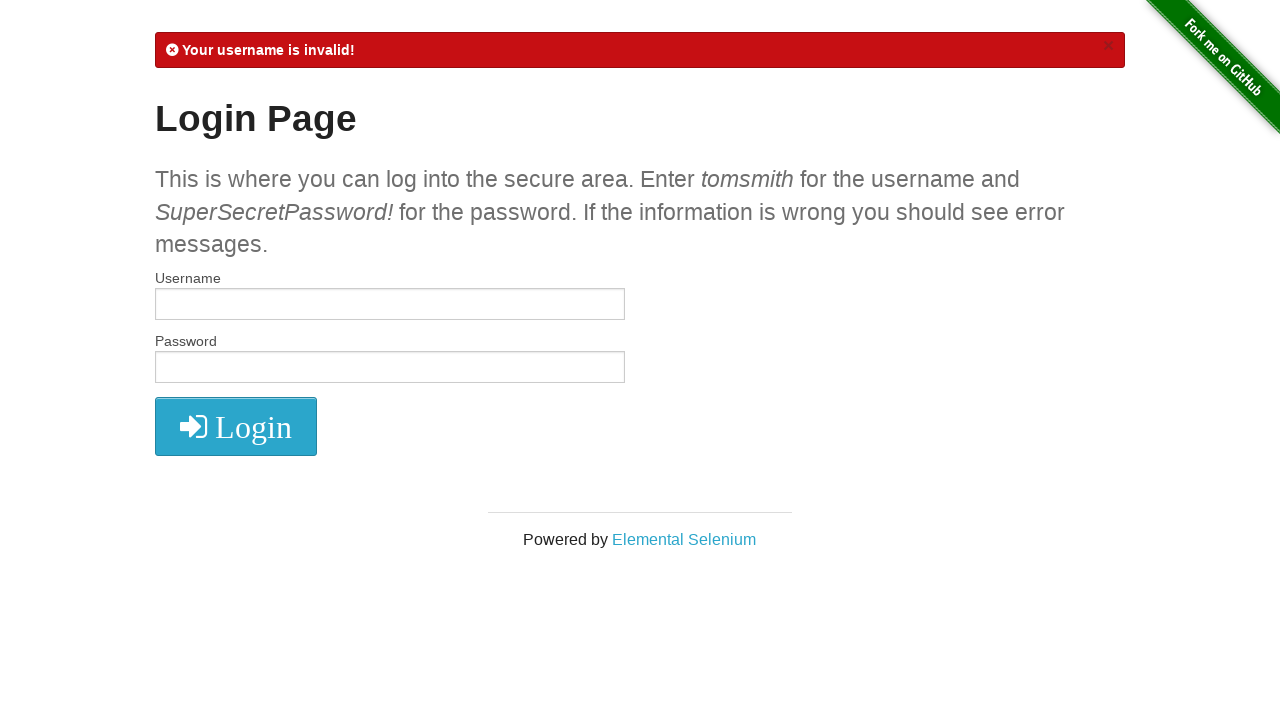

Error message displayed for empty credentials
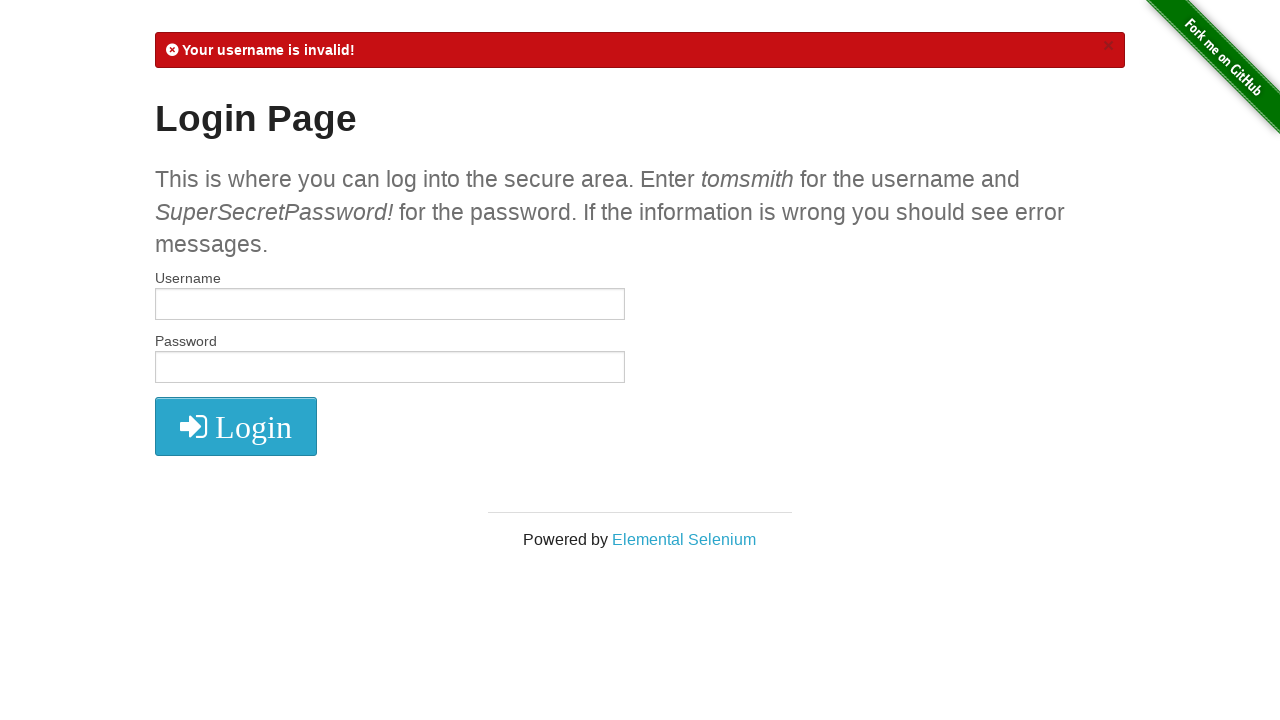

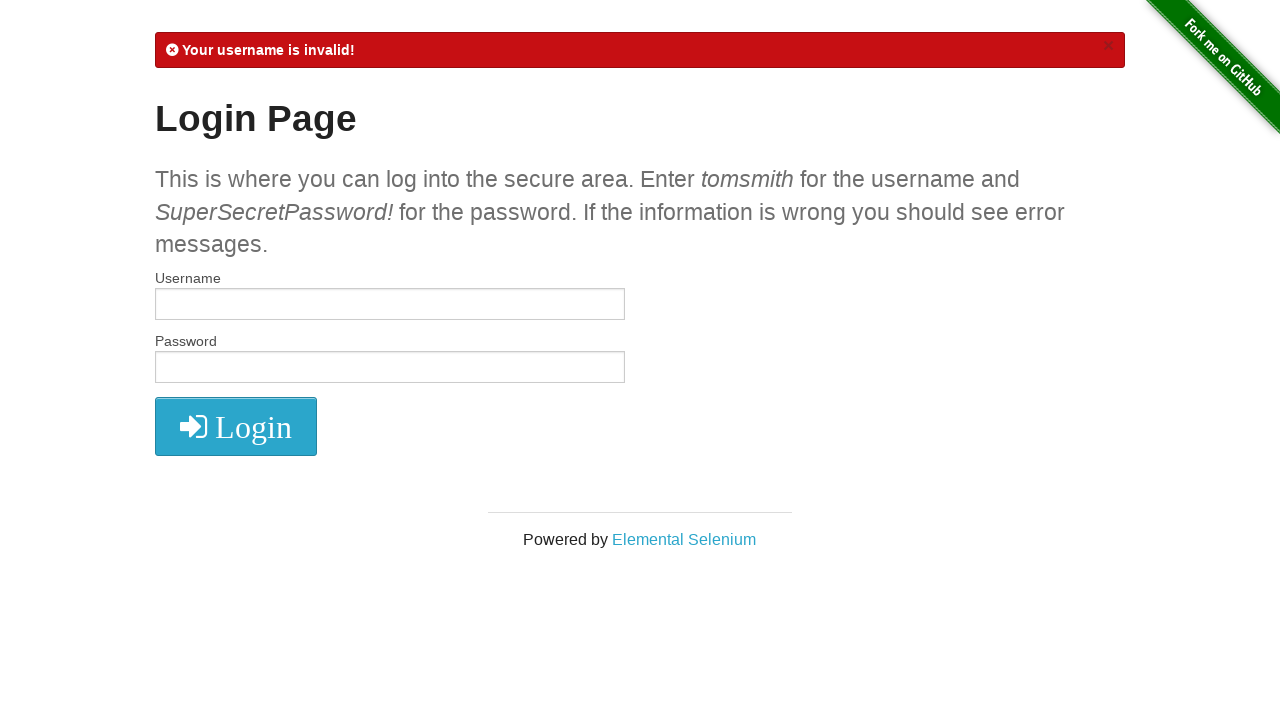